Verifies that the login page URL is correct after navigation

Starting URL: https://rahulshettyacademy.com/loginpagePractise/

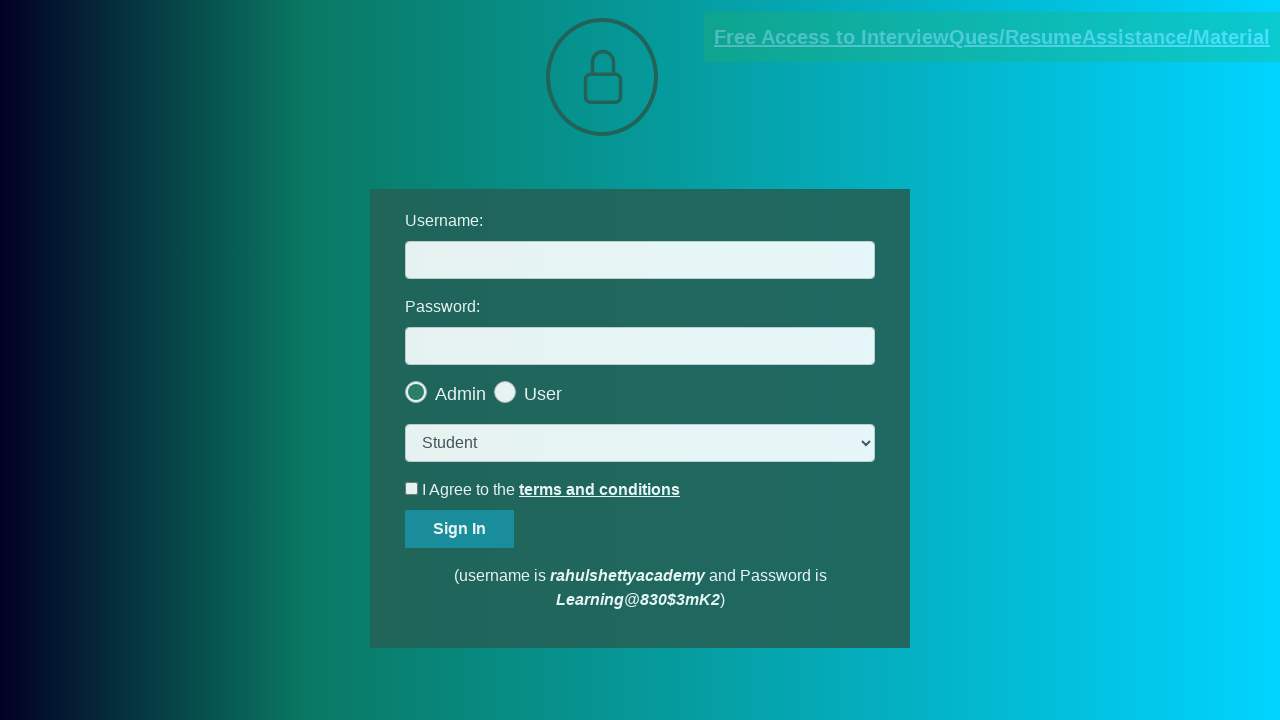

Verified that the current page URL matches the expected login page URL
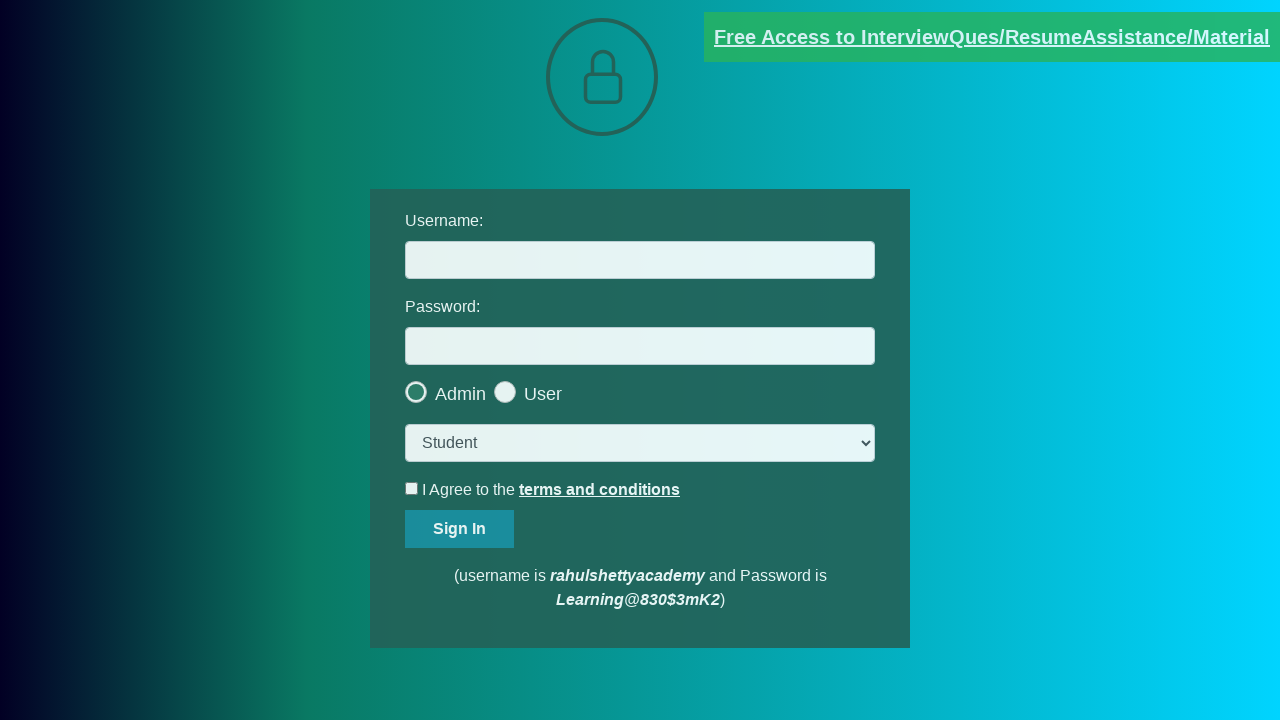

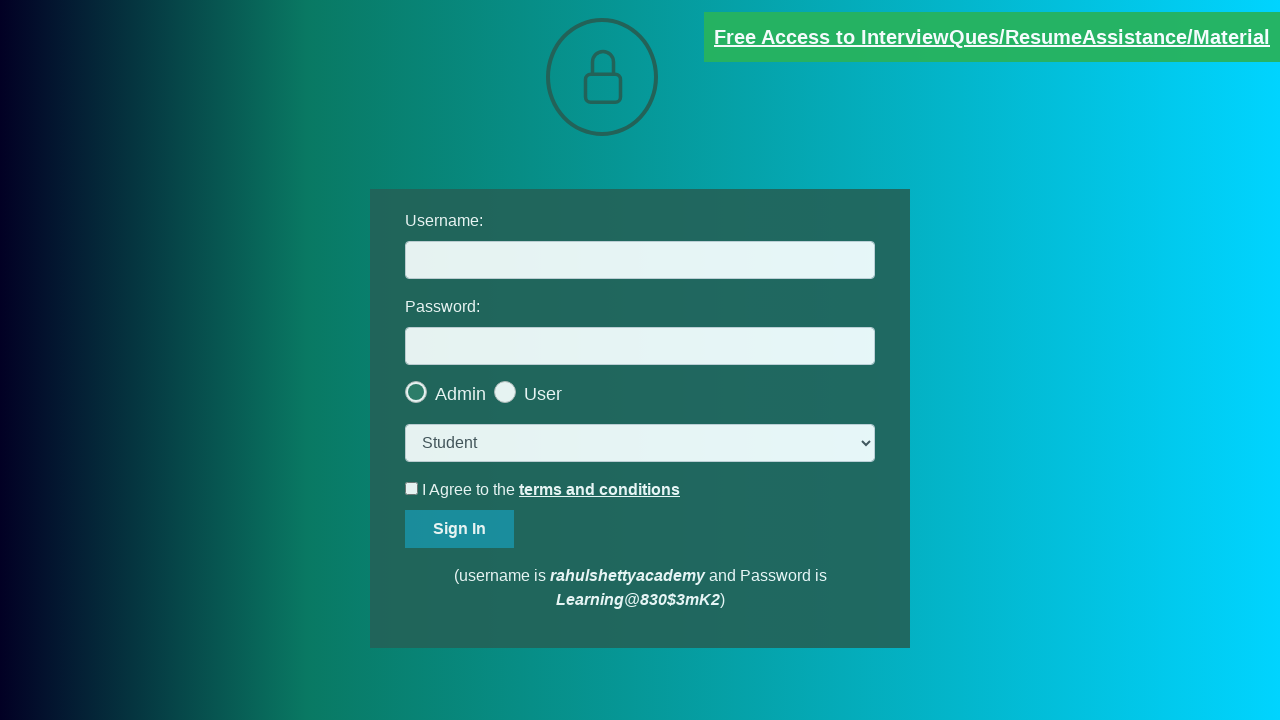